Tests JavaScript alert popup handling by clicking a button that triggers an alert and then accepting the alert dialog

Starting URL: https://rahulshettyacademy.com/AutomationPractice/

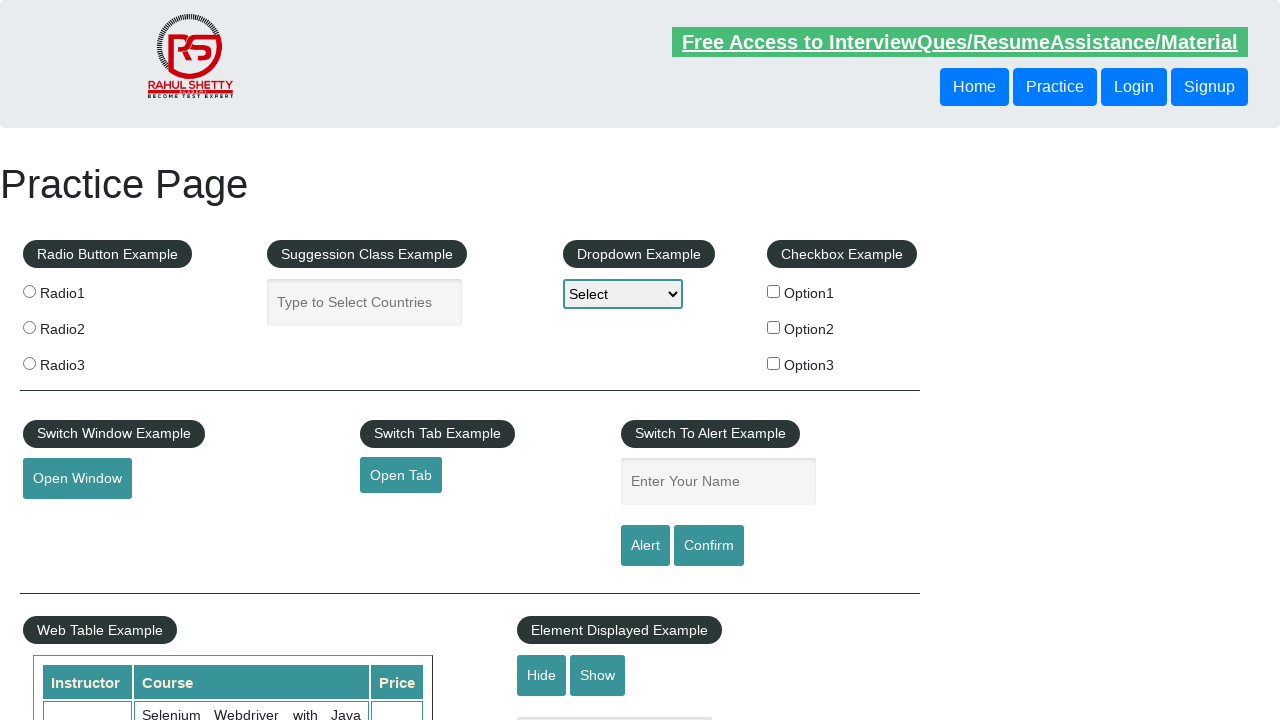

Set up dialog handler to accept alerts
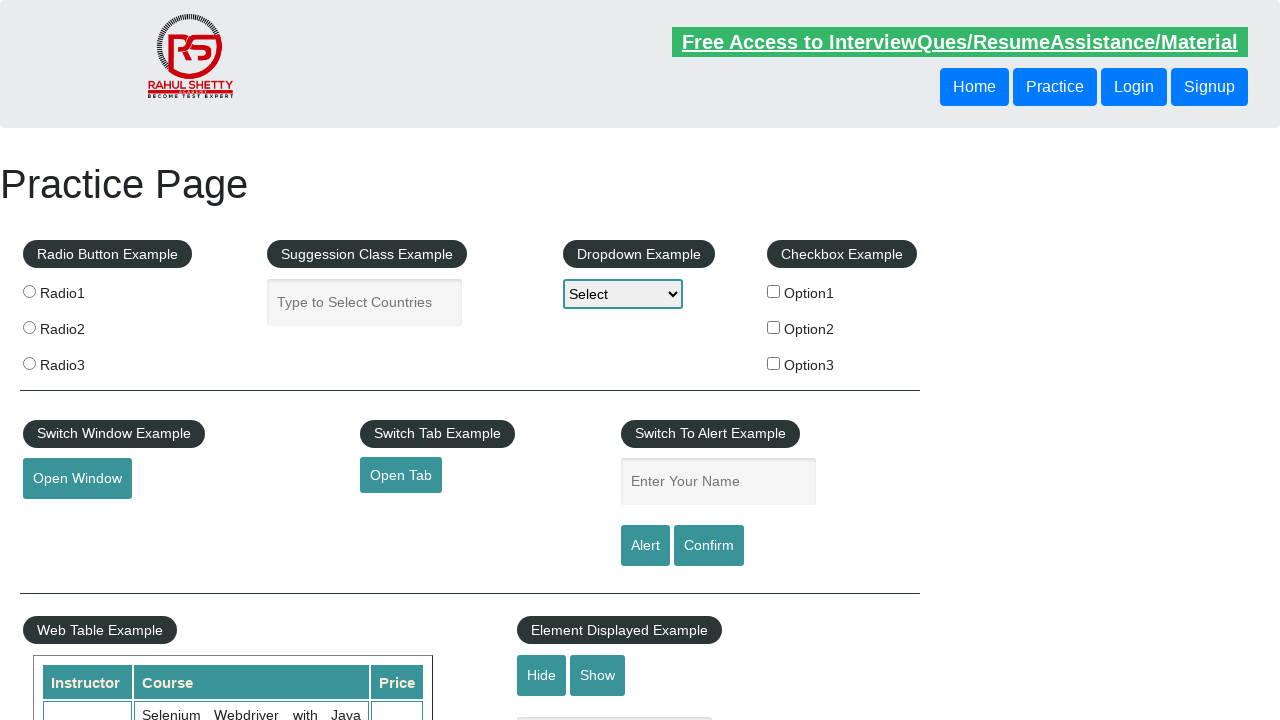

Clicked alert button to trigger JavaScript popup at (645, 546) on input#alertbtn
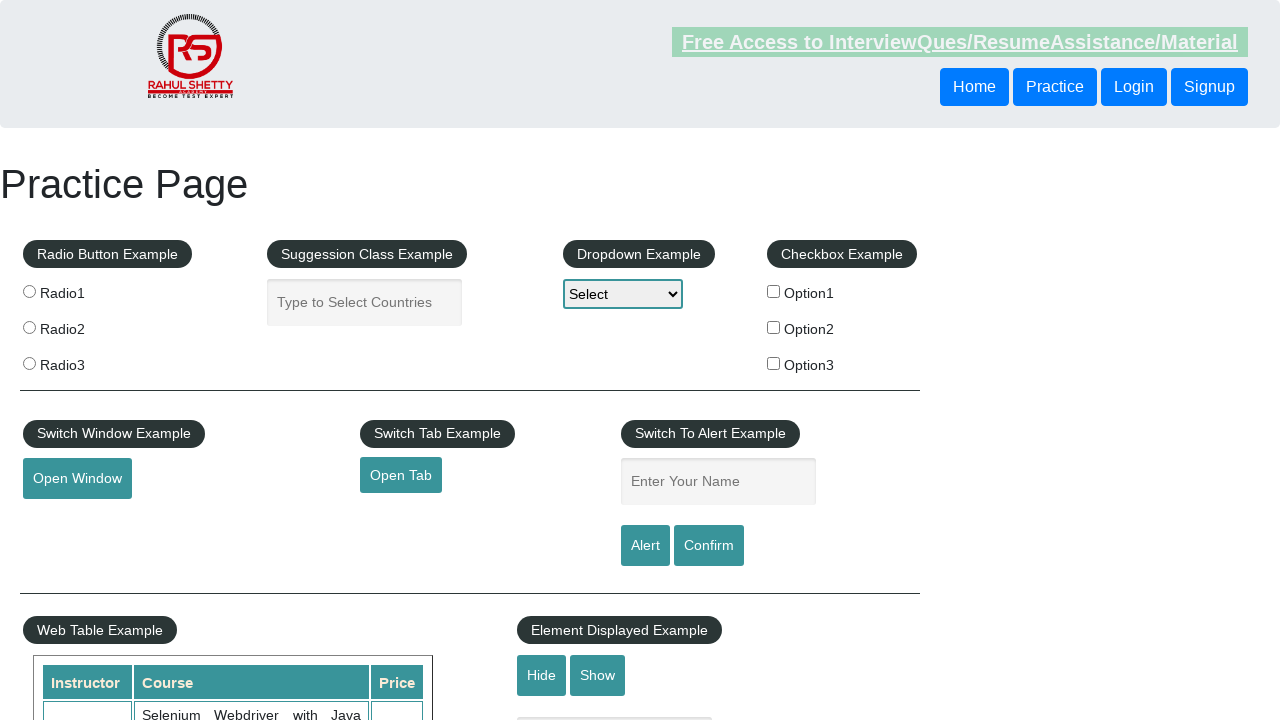

Waited 500ms for dialog to be processed
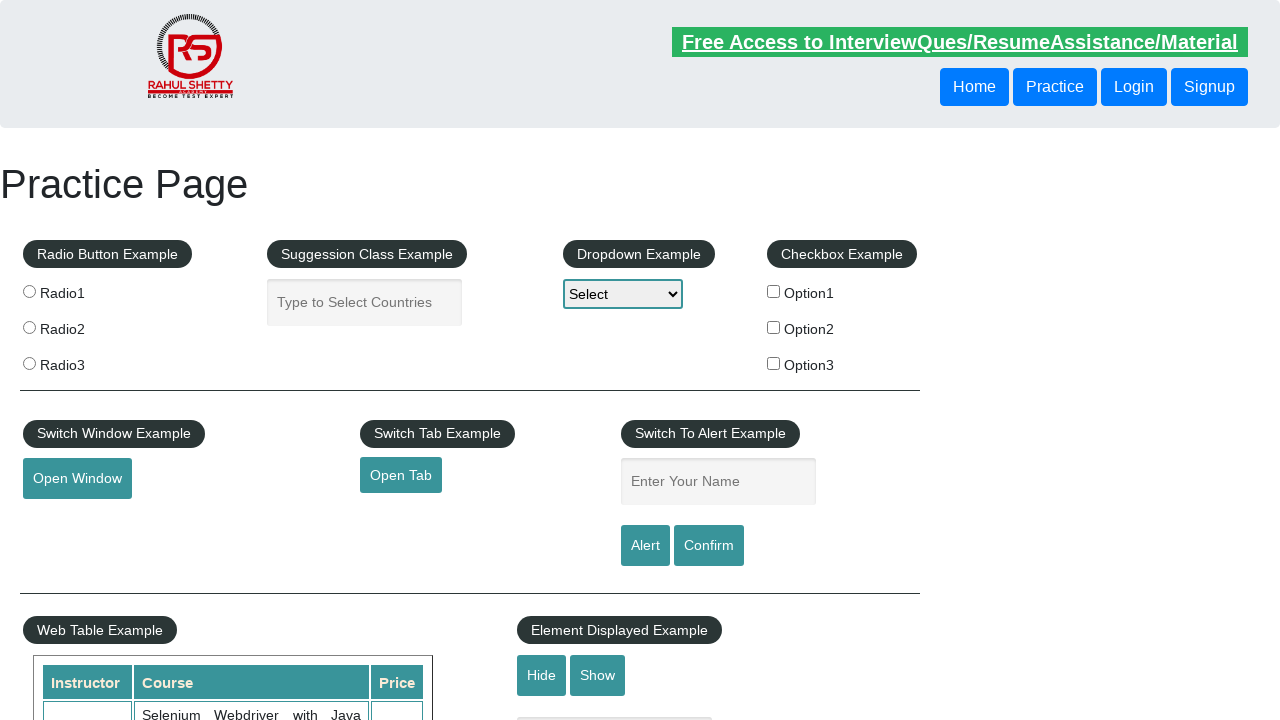

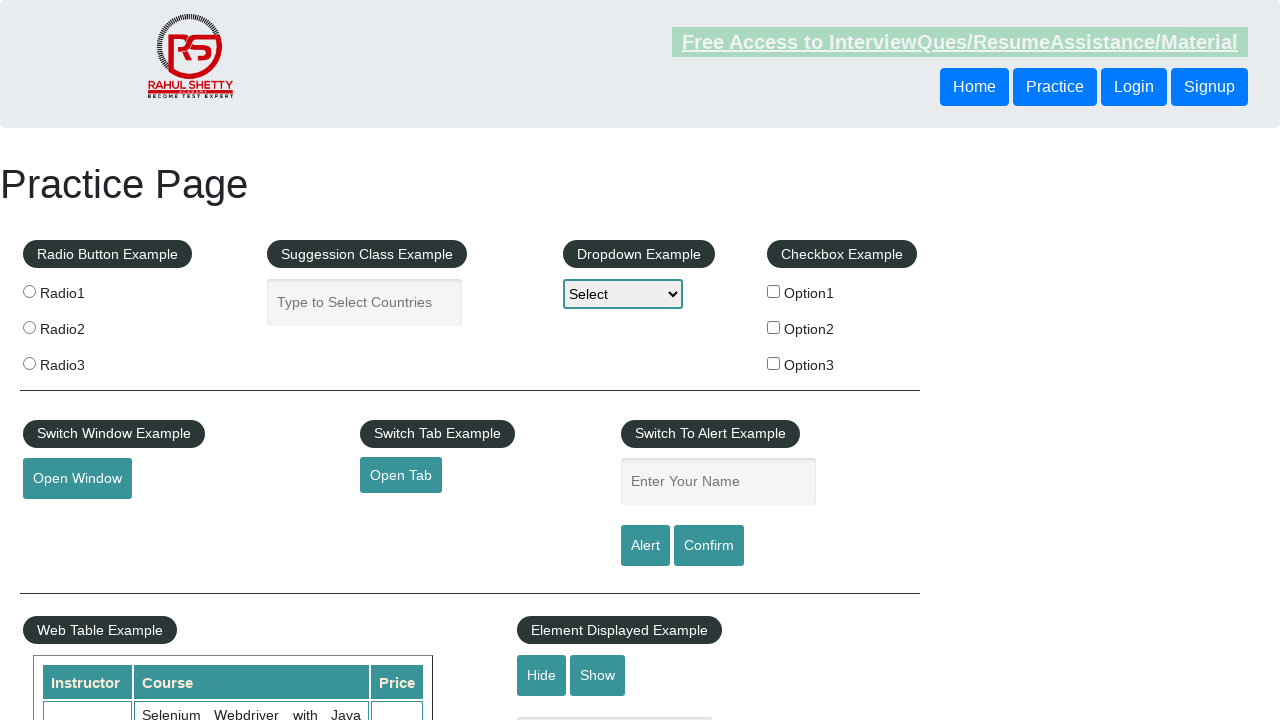